Tests various WebdriverIO documentation page features including navigation, element visibility checks, tab switching, and search functionality

Starting URL: https://v5.webdriver.io/docs/api.html

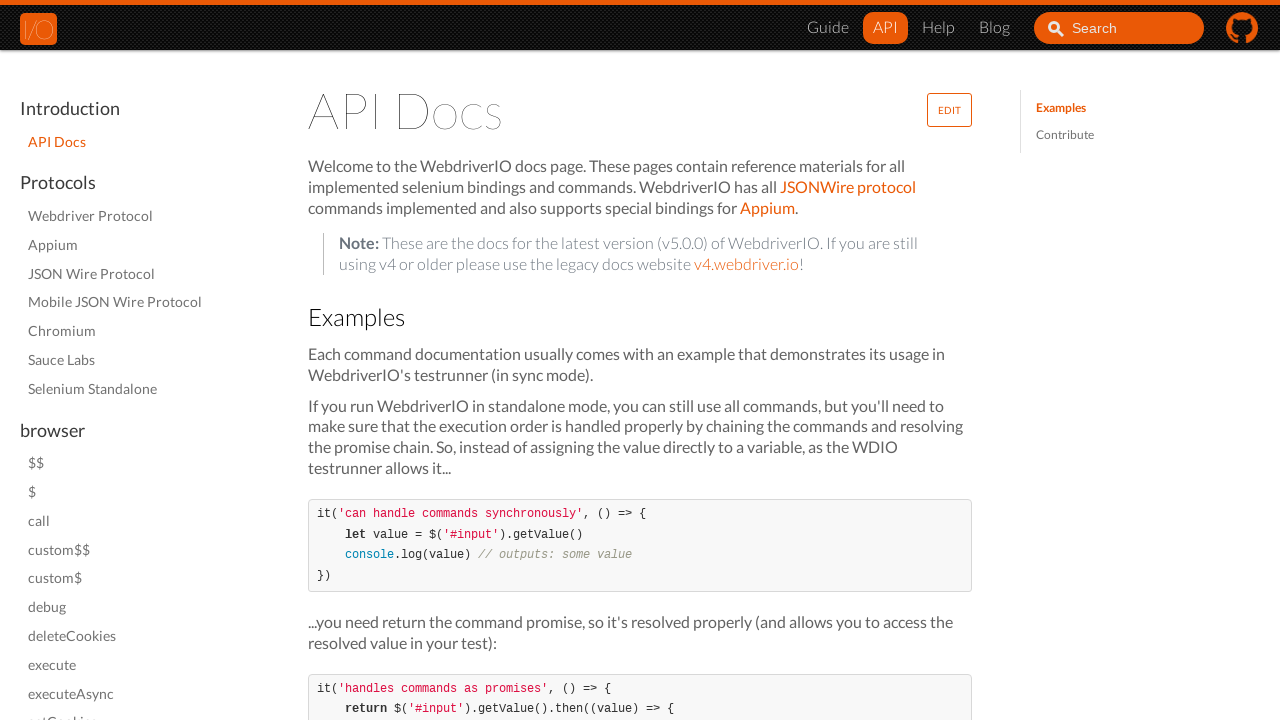

Retrieved href attribute from JSONWire protocol link
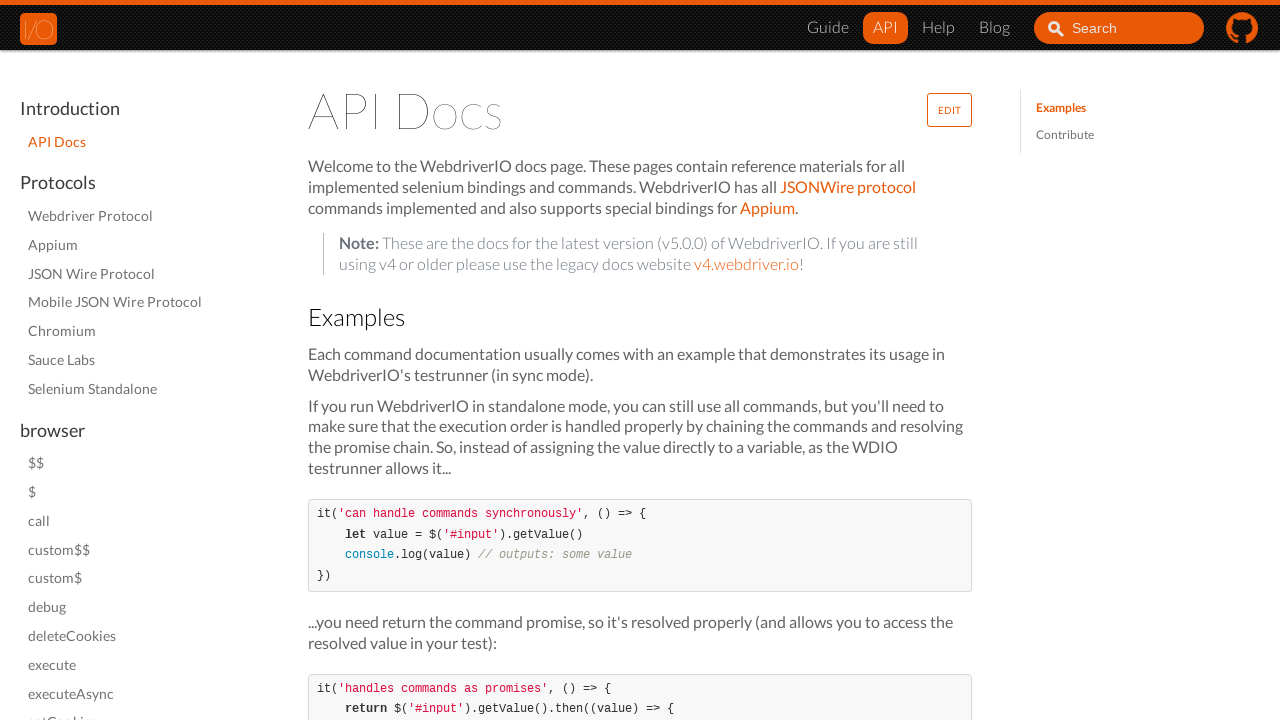

Opened new browser page/tab
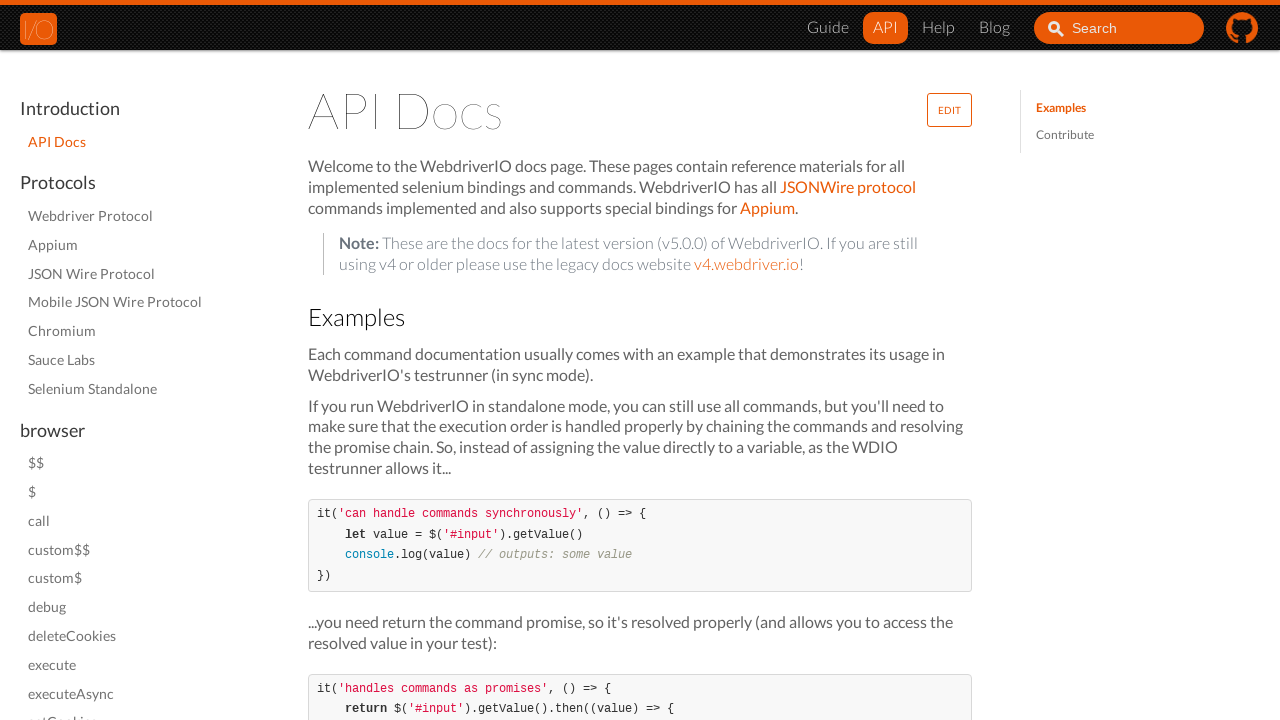

Navigated to JSONWire protocol link in new page
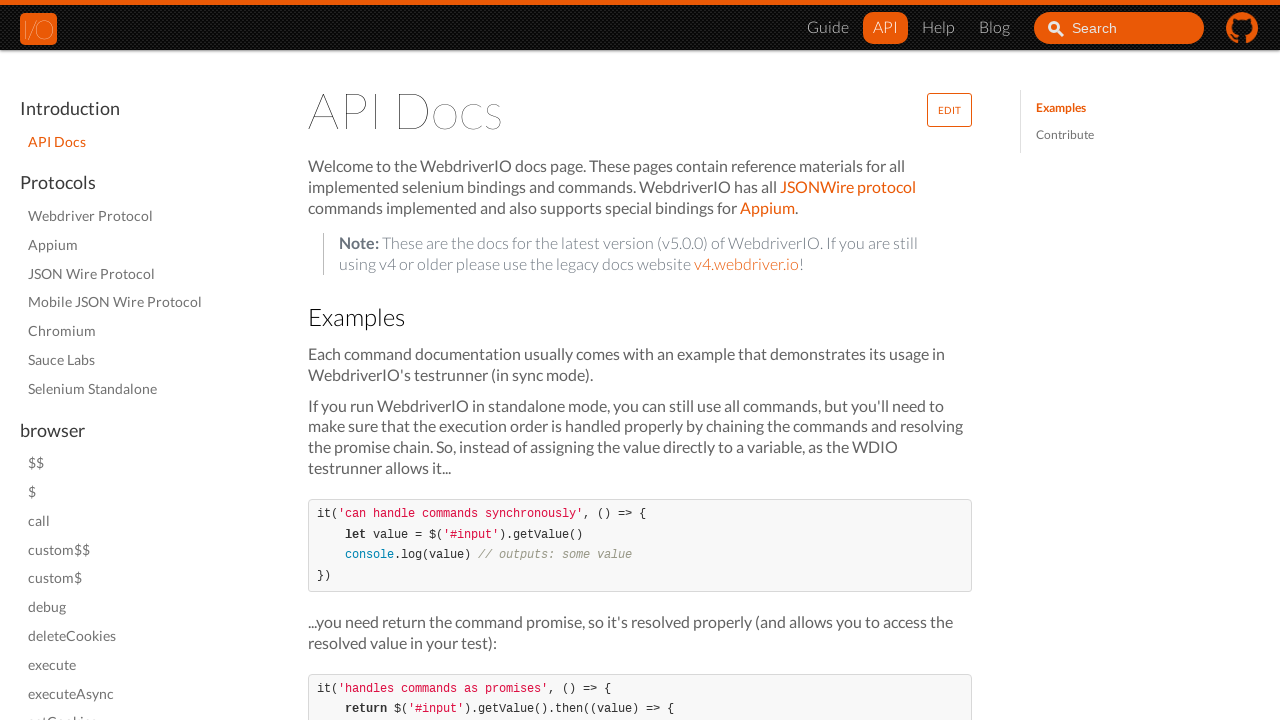

Waited 1000ms for page to load
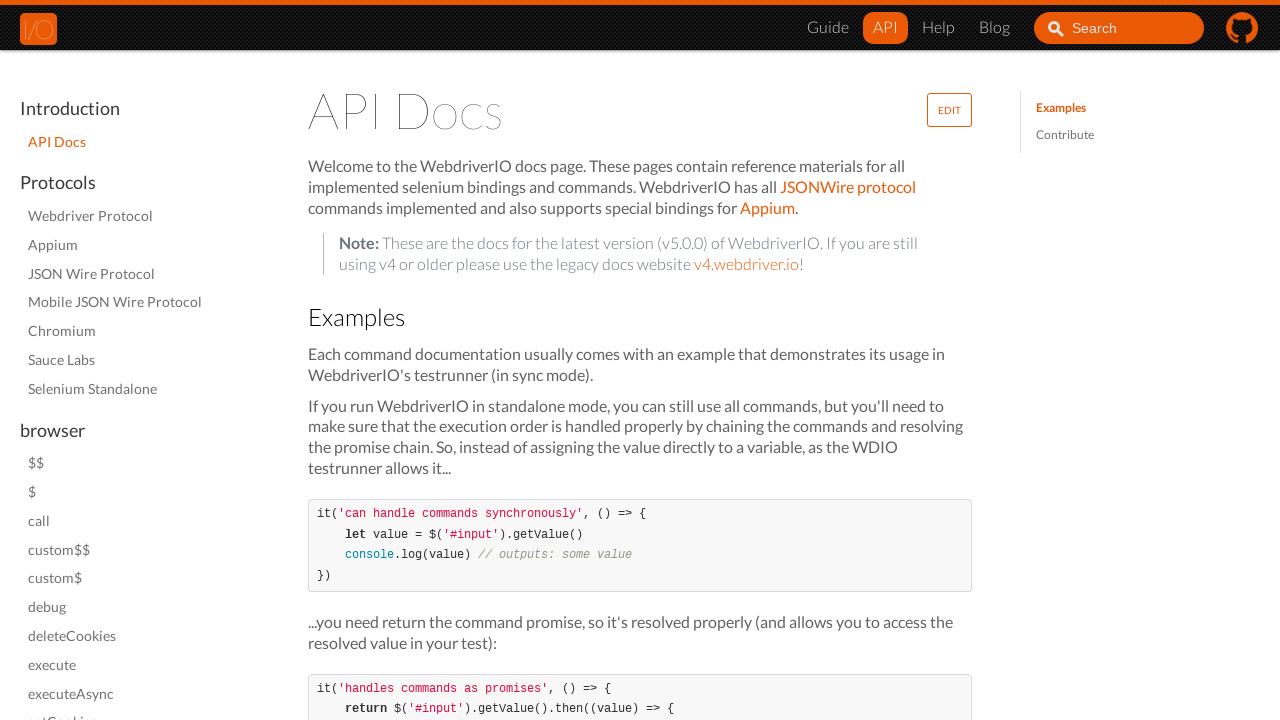

Checked visibility of SeleniumHQ wiki link on JSONWire page
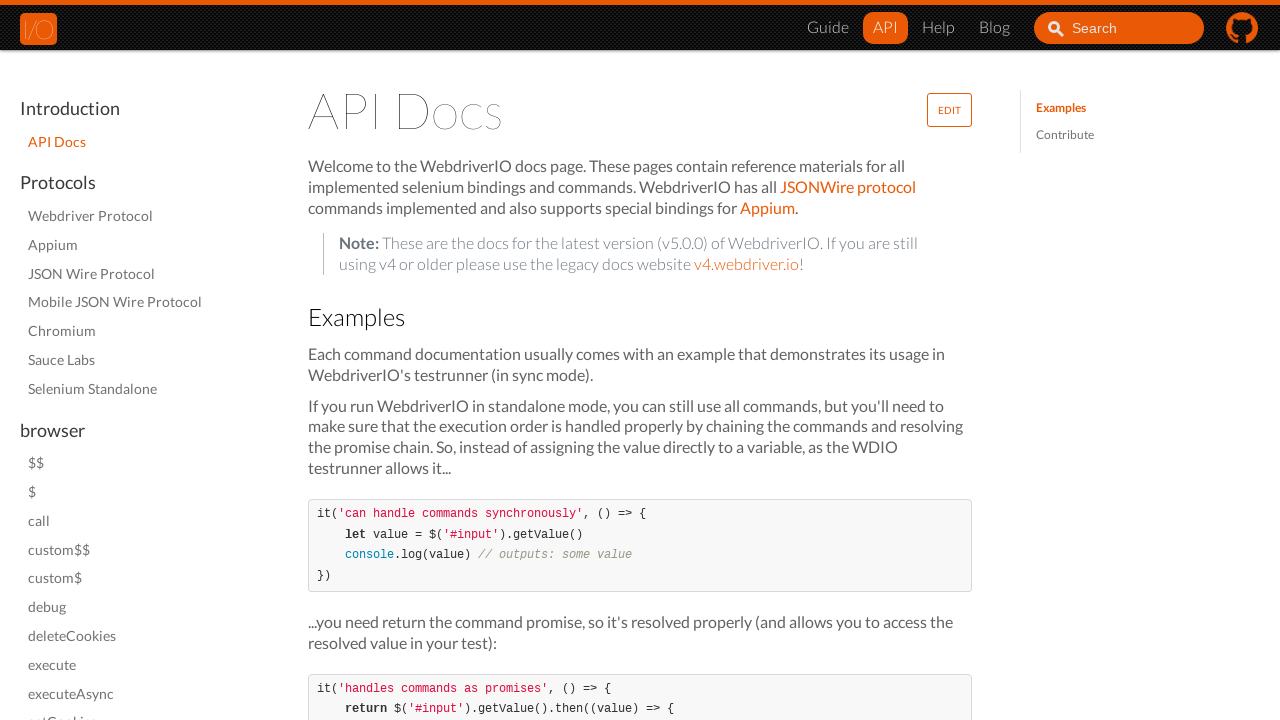

Brought original tab to front
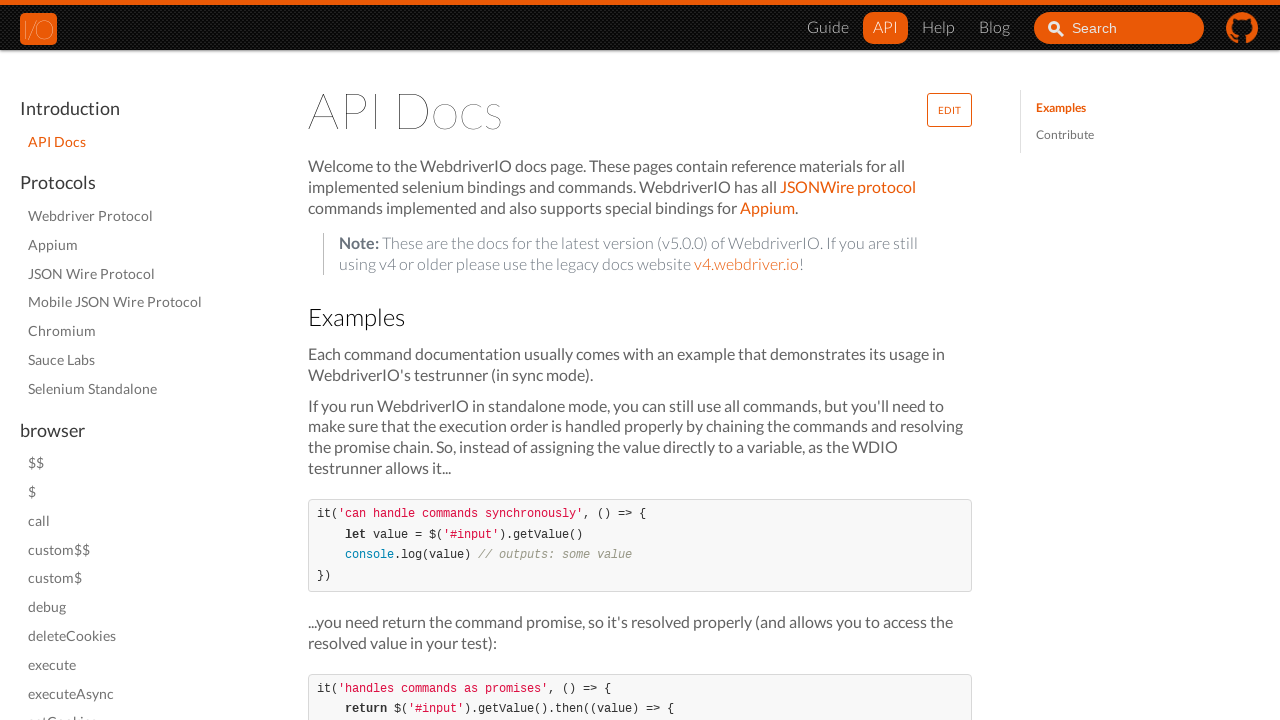

Waited for post header title element to be visible
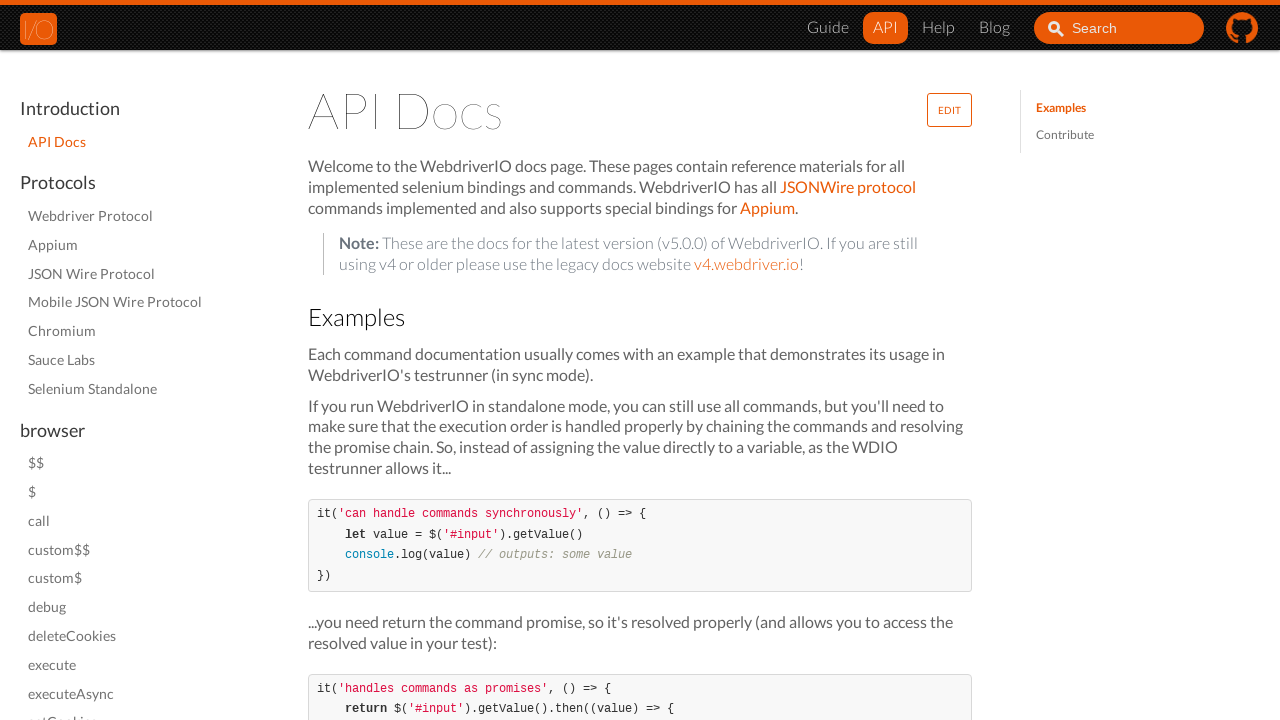

Retrieved post header title text: API Docs
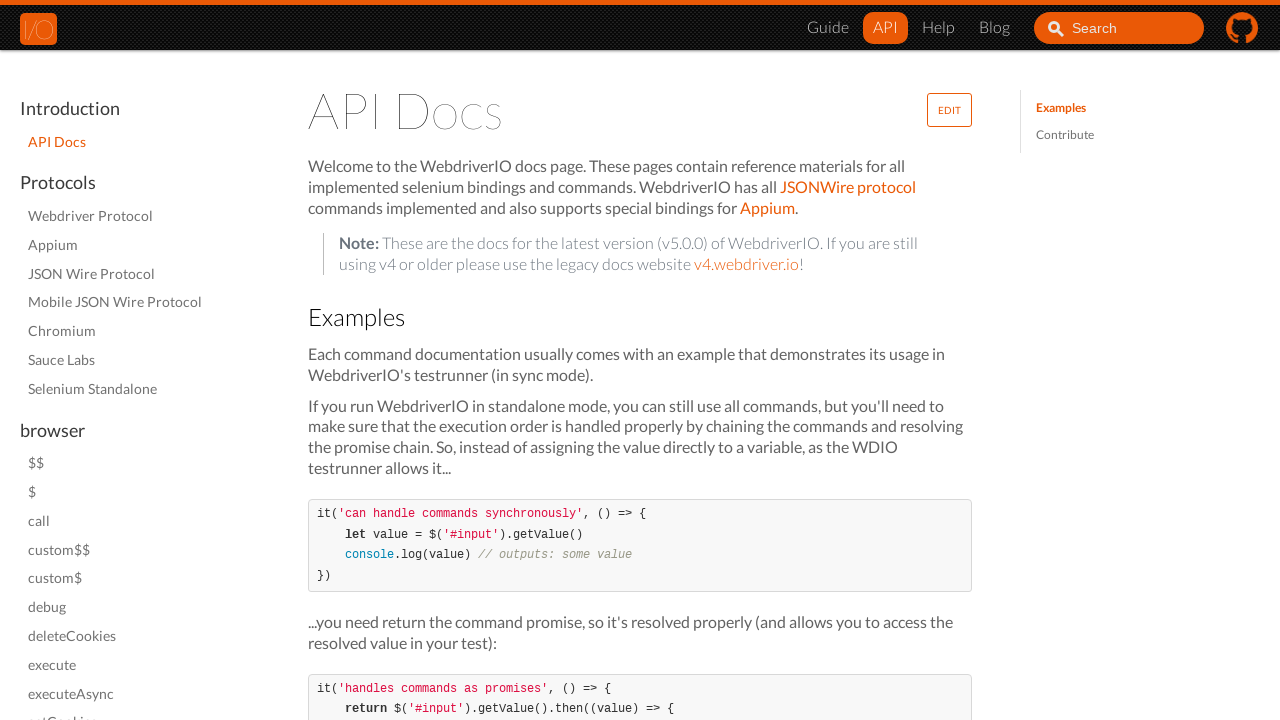

Scrolled Twitter link into view
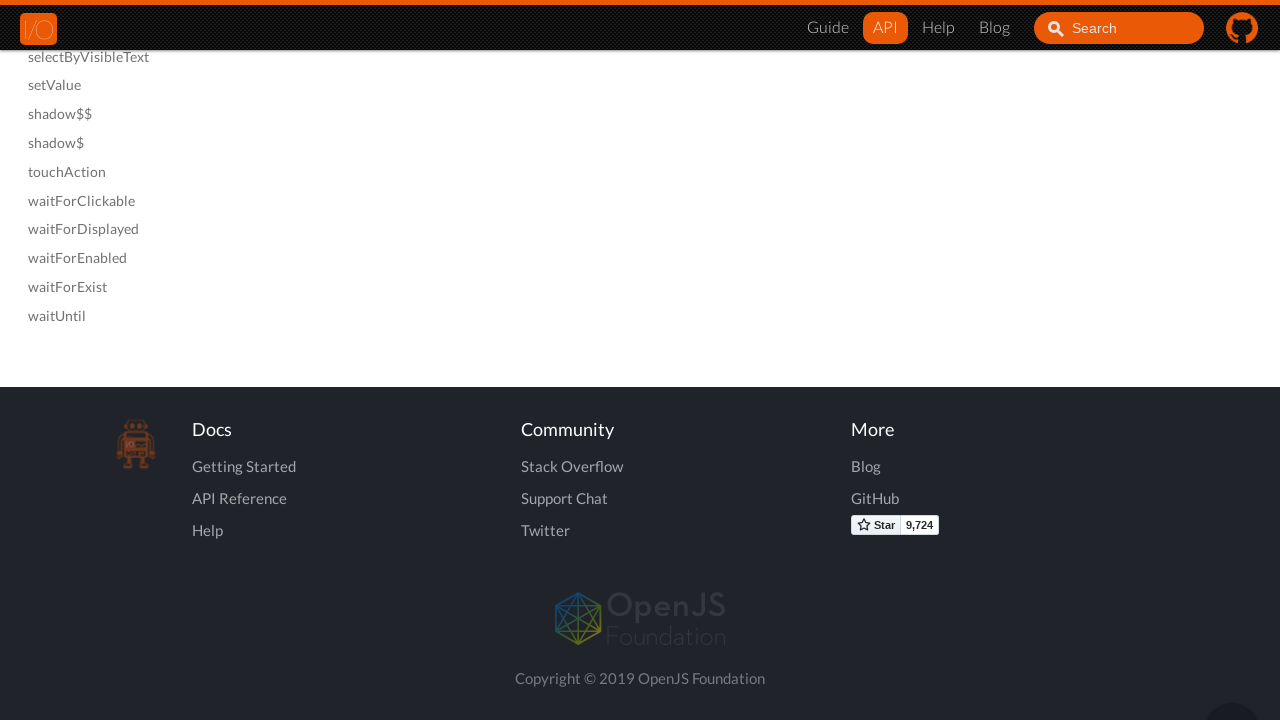

Waited 1000ms after scrolling
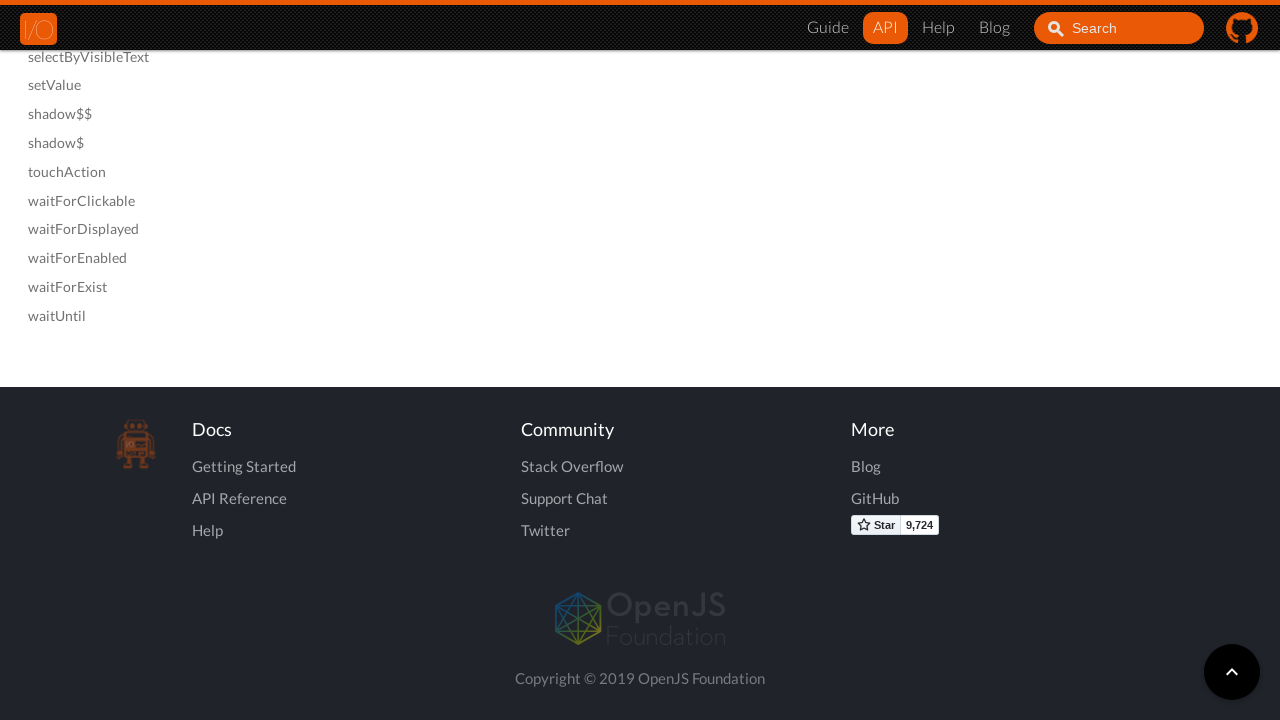

Clicked help button in sliding navigation at (938, 28) on .slidingNav [href="/help.html"]
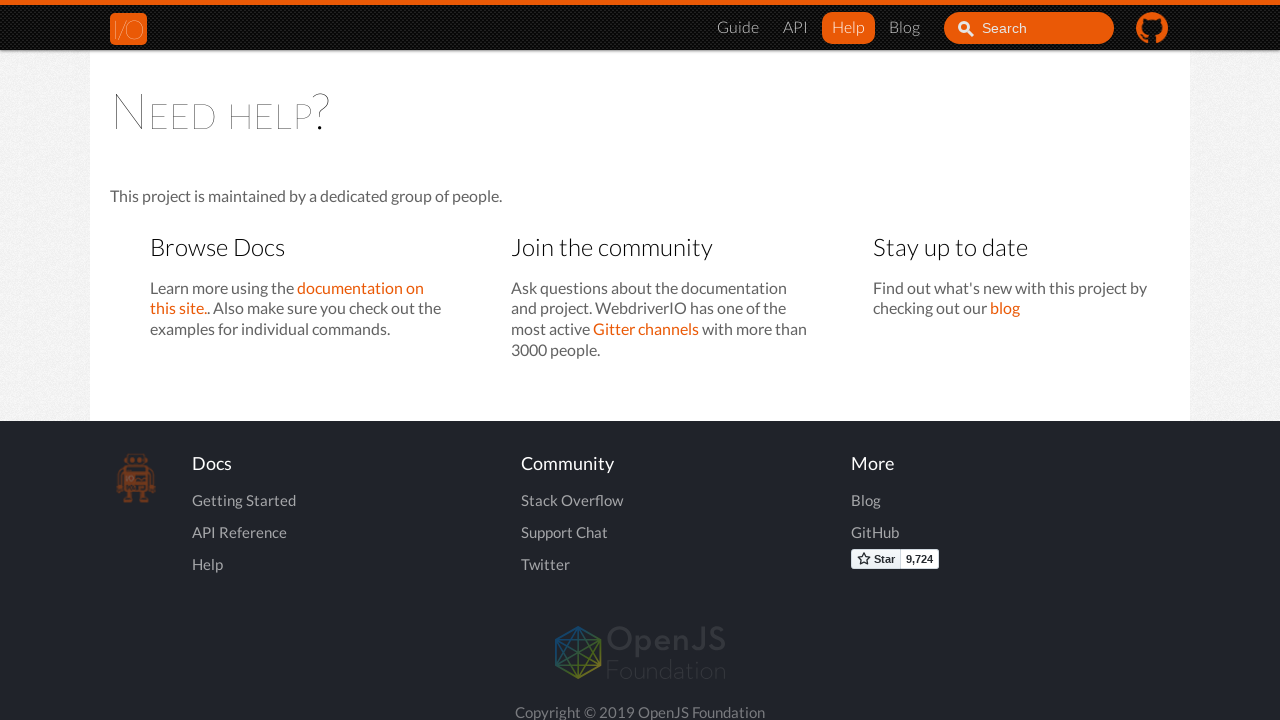

Located search input element
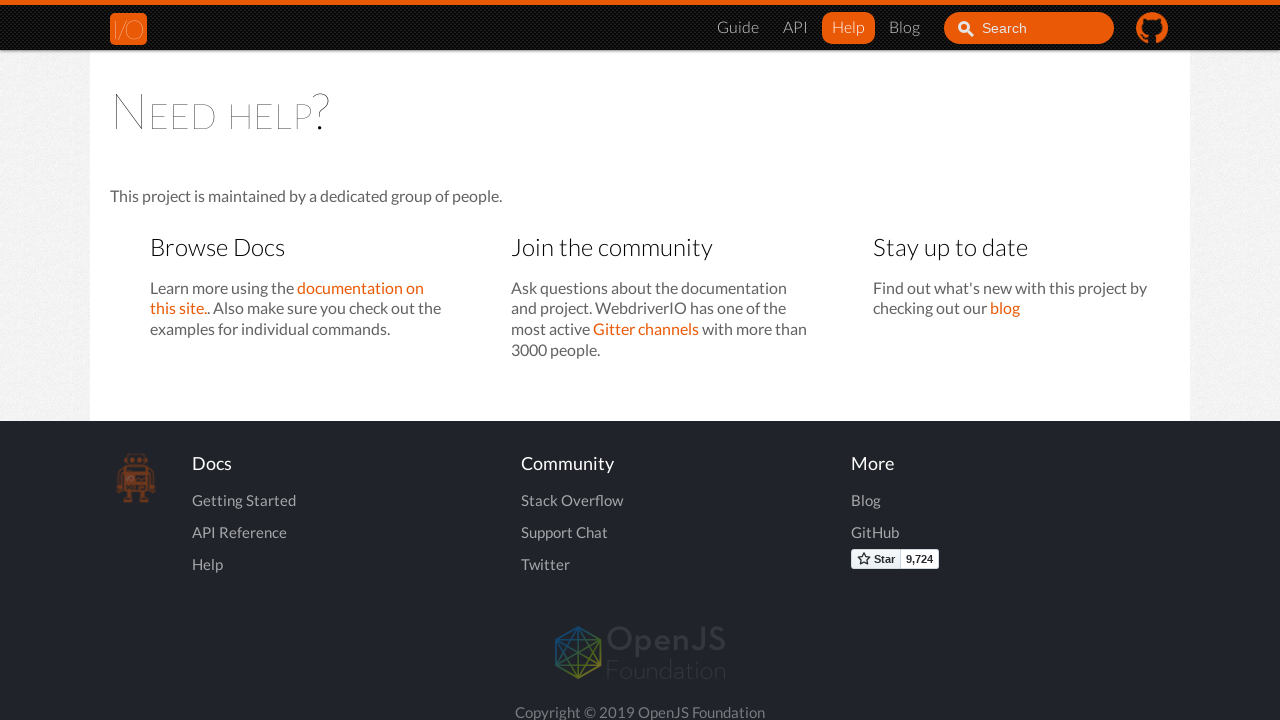

Waited 1000ms before interacting with search input
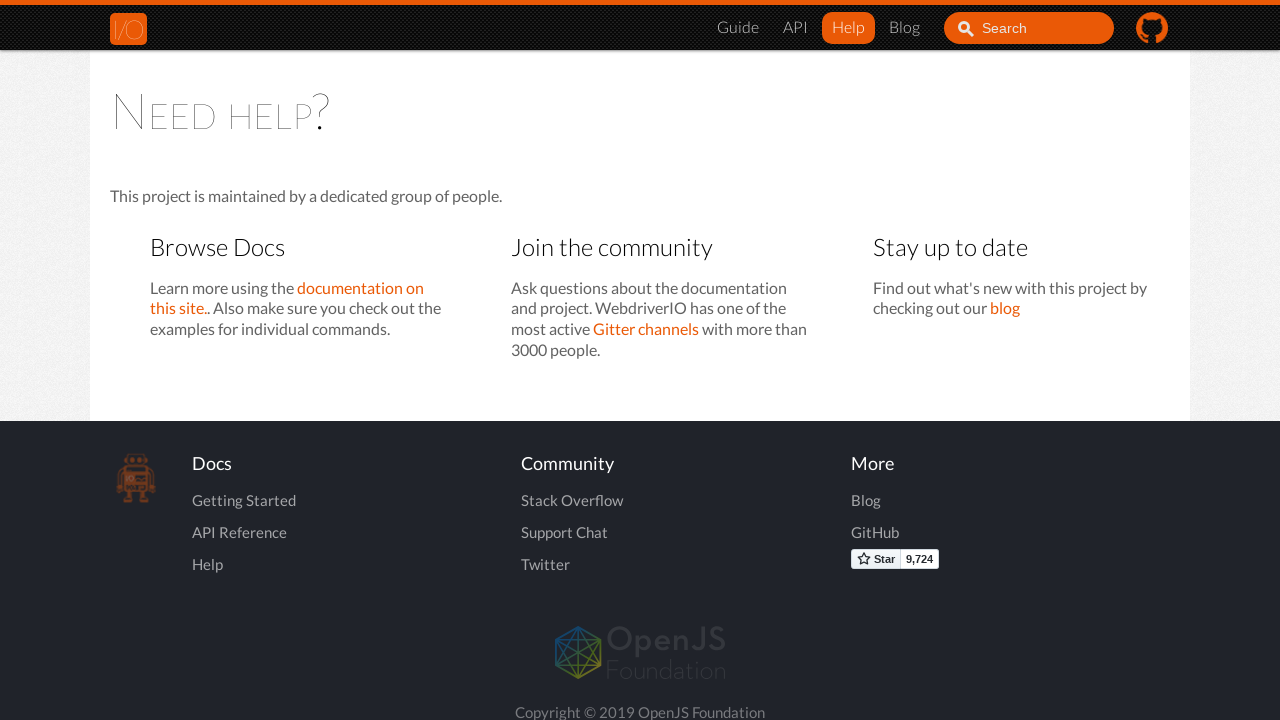

Clicked on search input field at (1029, 28) on #search_input_react
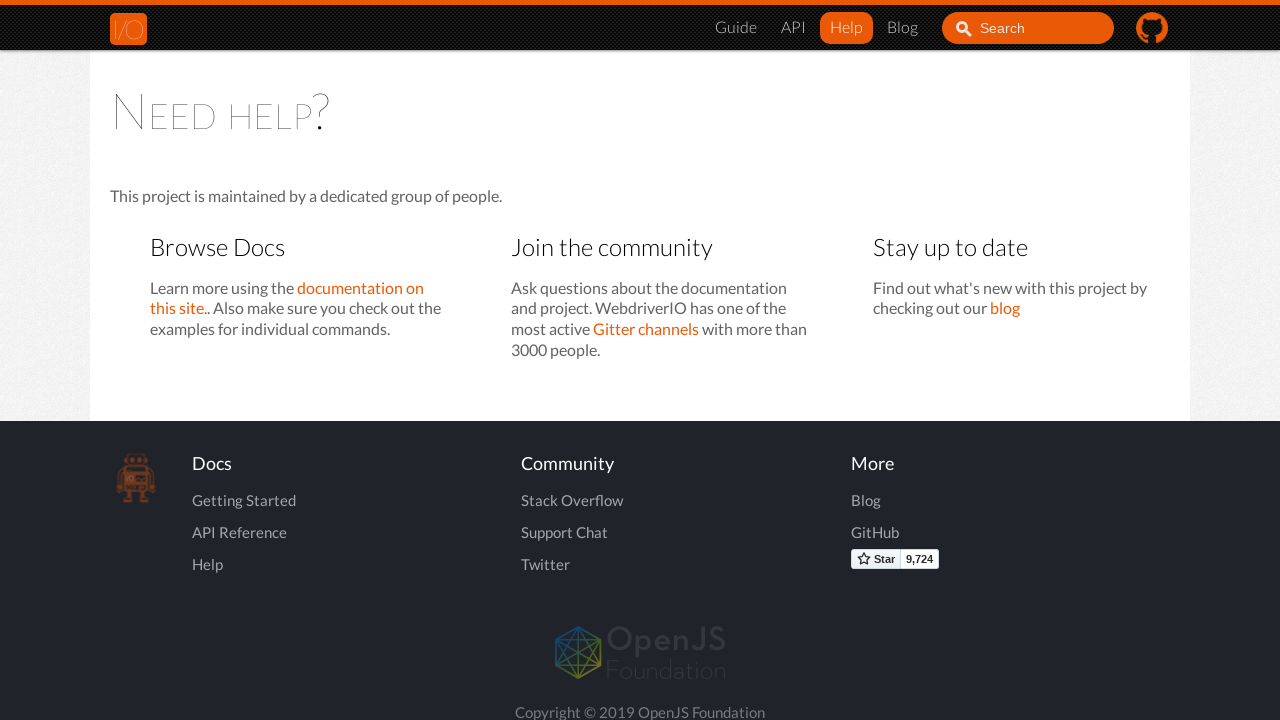

Typed 'Second test ' into search input on #search_input_react
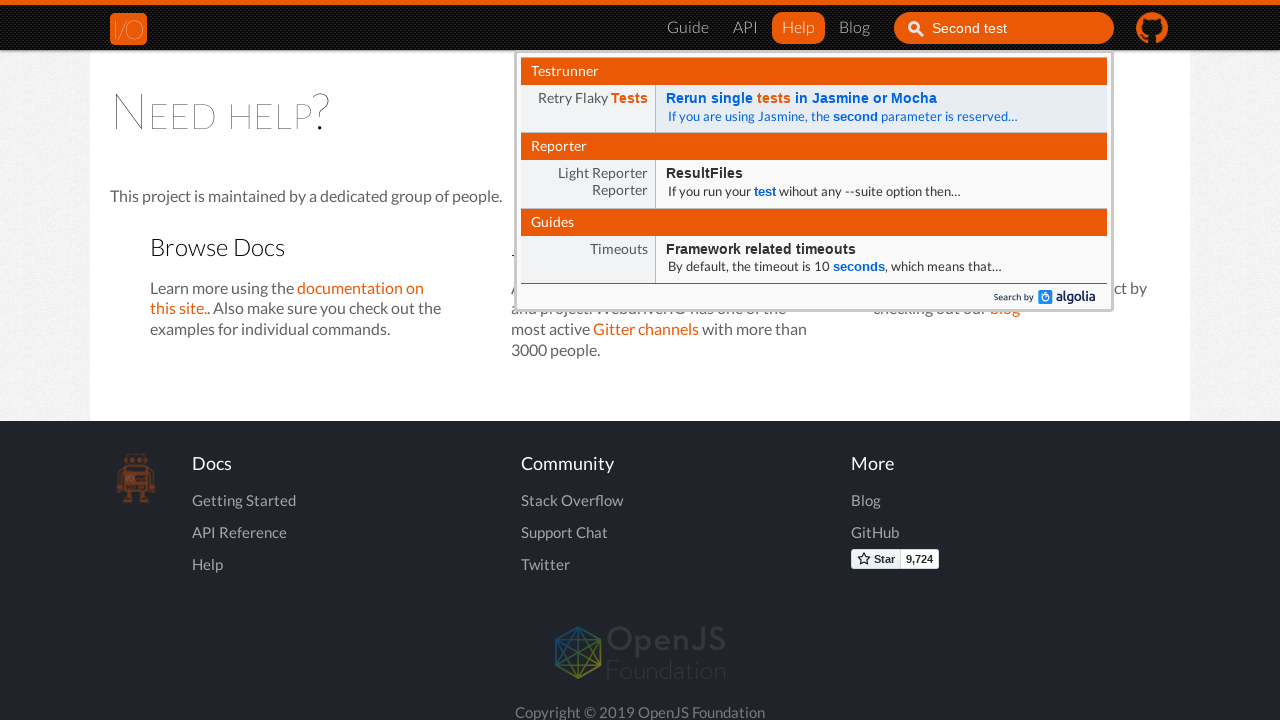

Waited 1000ms before typing more text
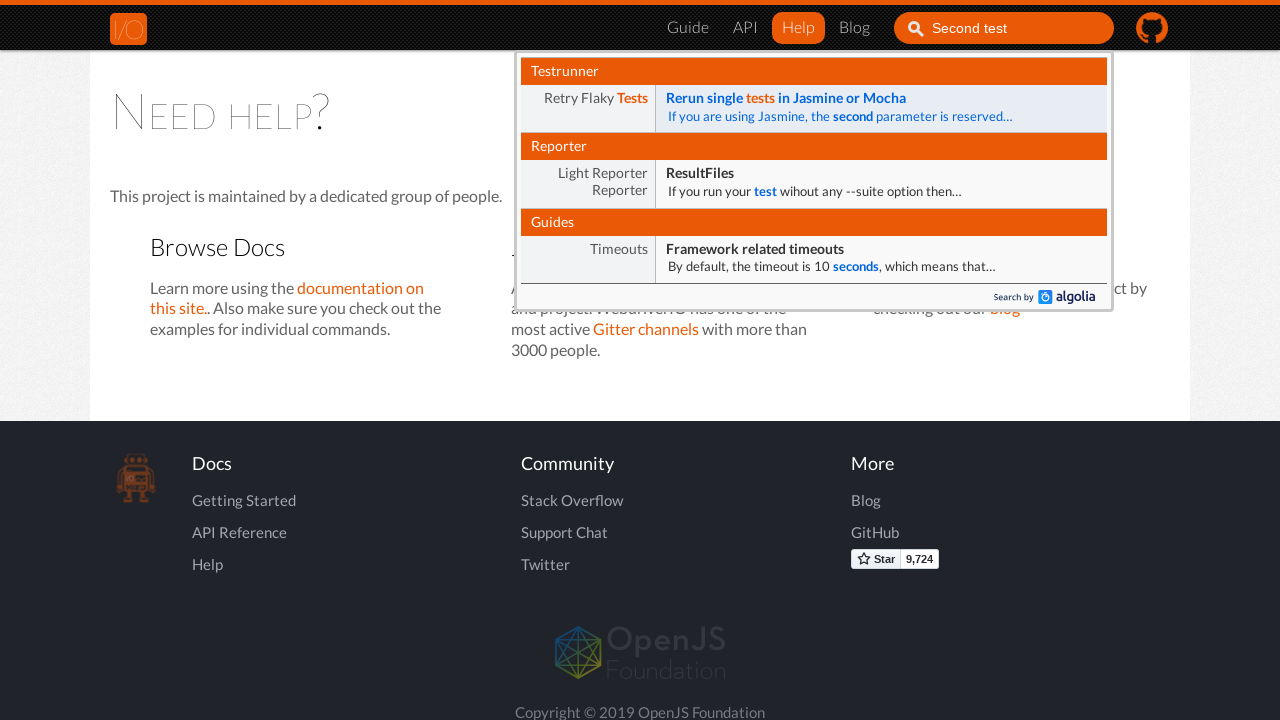

Typed 'is DONE!' into search input to complete test message on #search_input_react
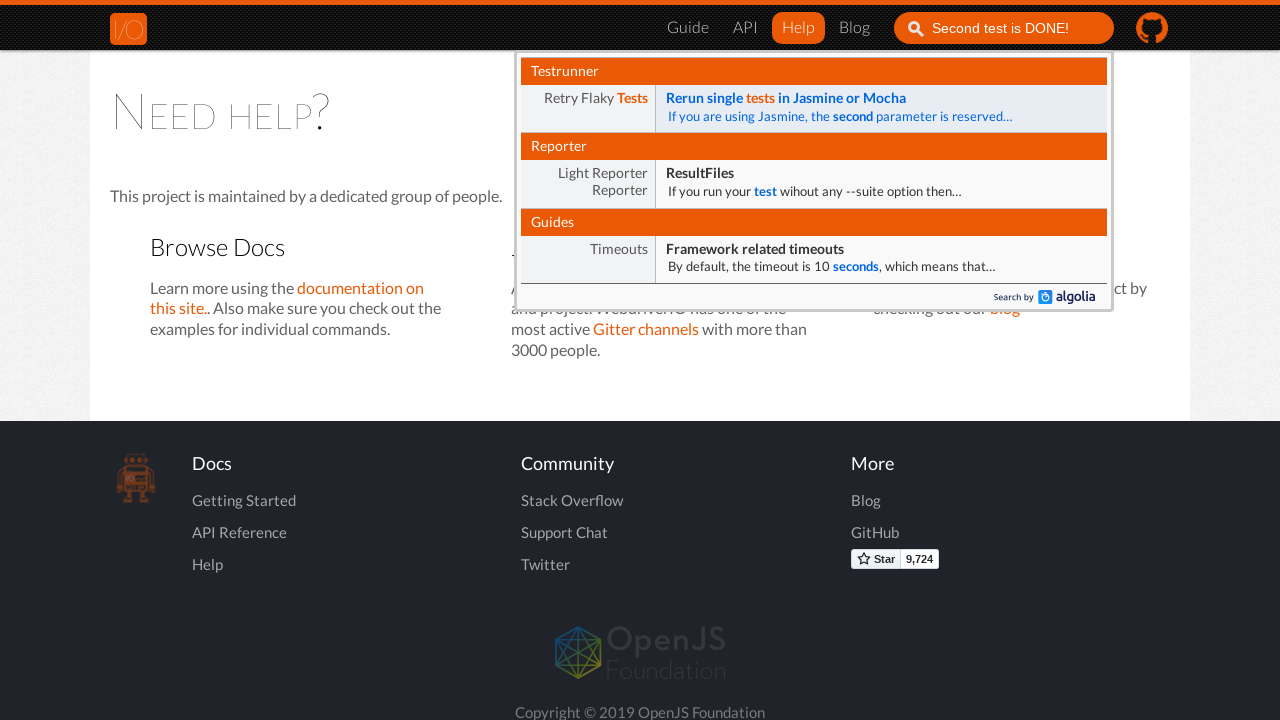

Waited 3000ms for search results to finalize
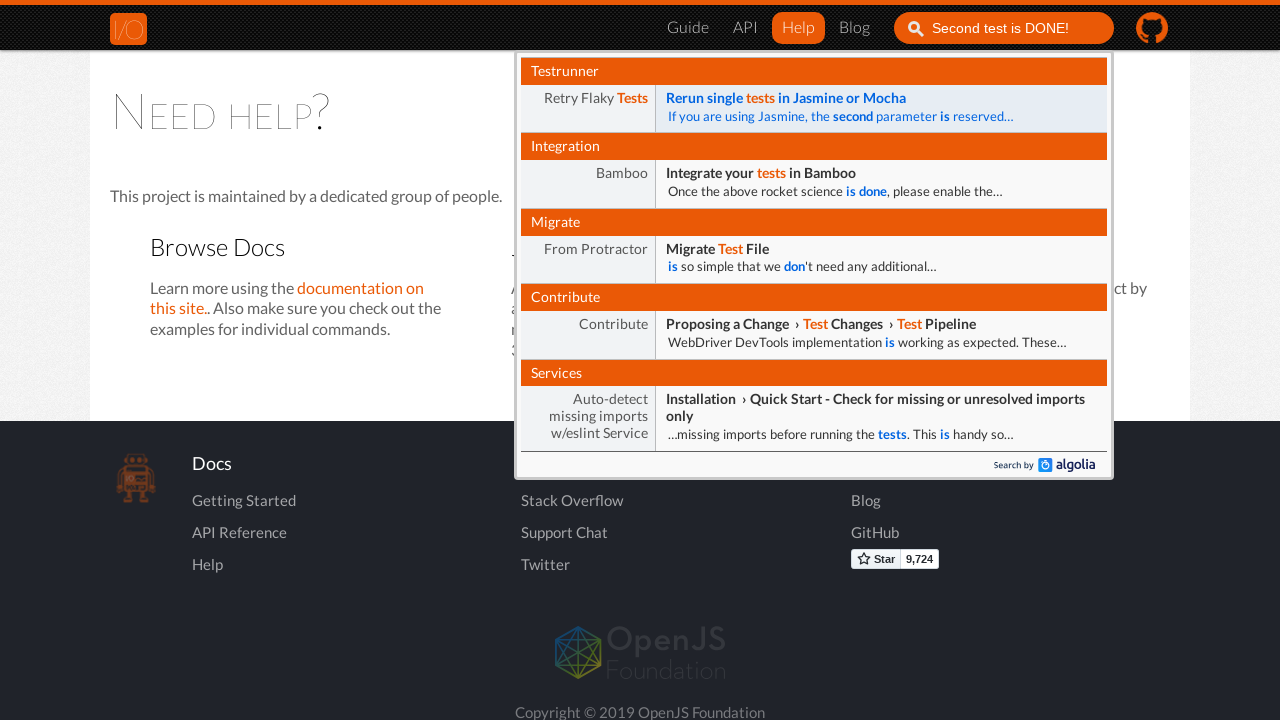

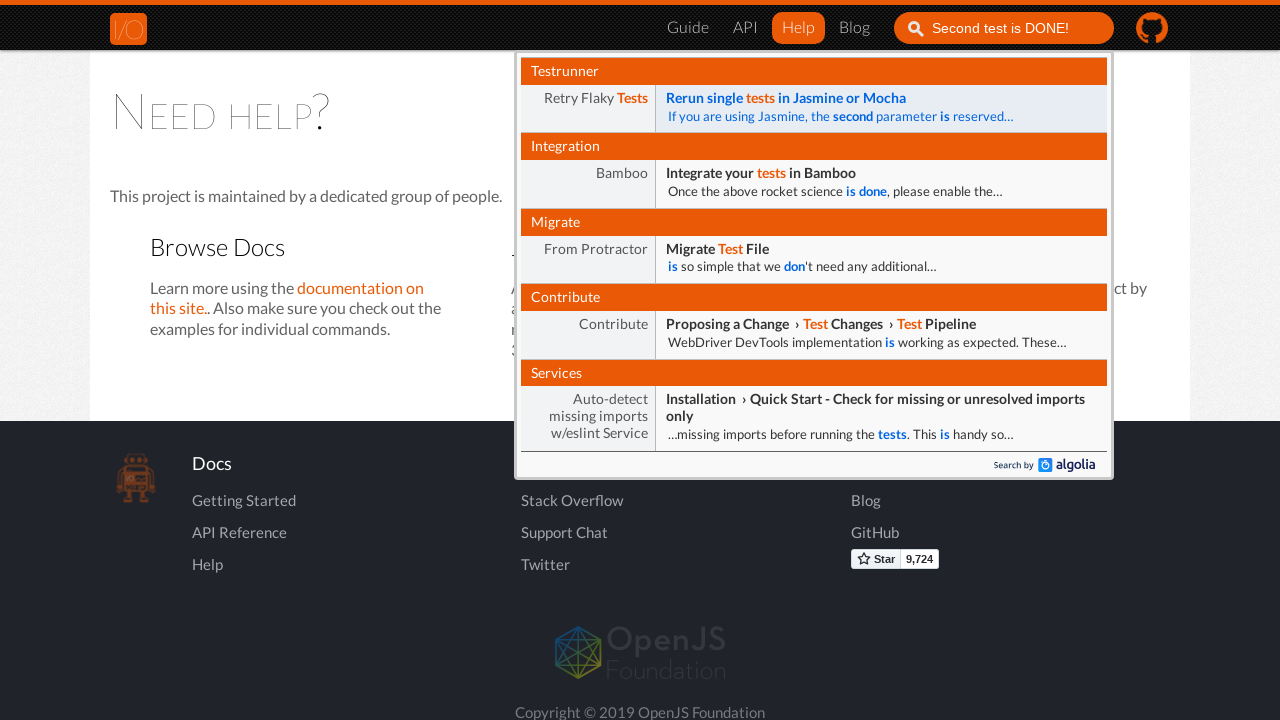